Navigates to login page, clicks login button without credentials, and verifies error message is displayed

Starting URL: https://the-internet.herokuapp.com/

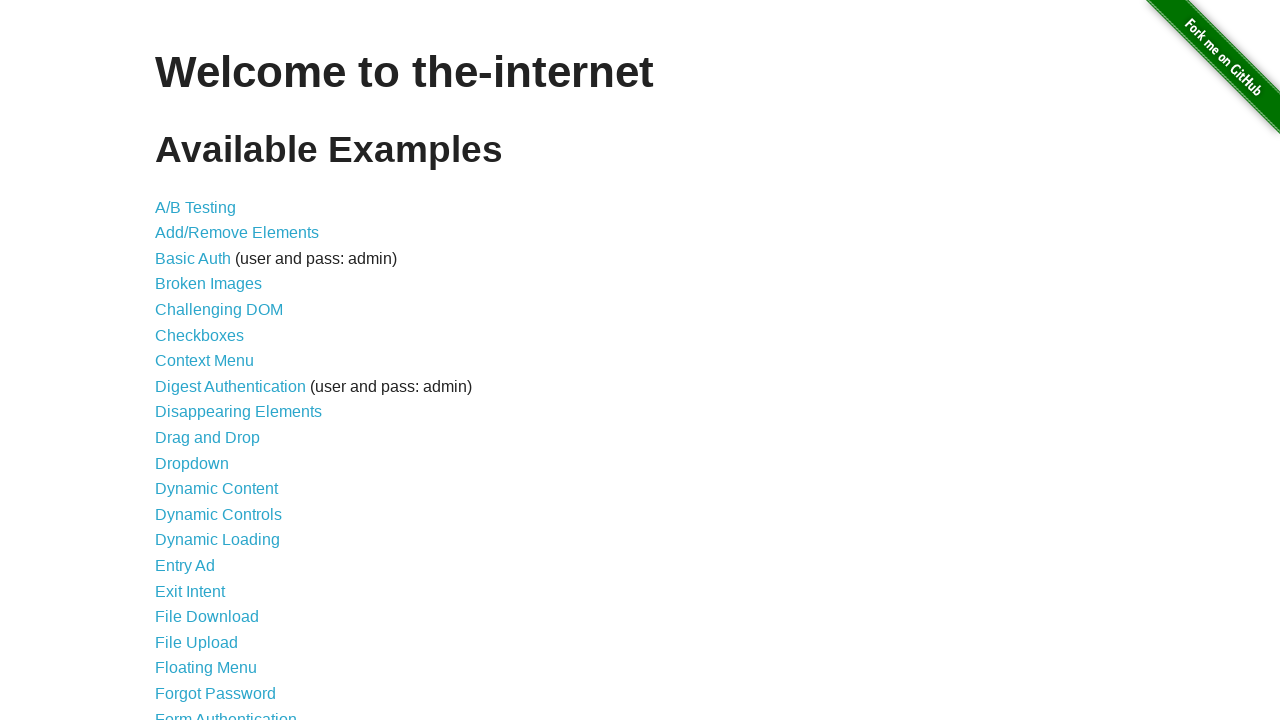

Clicked on Form Authentication link at (226, 712) on #content > ul > li:nth-child(21) > a
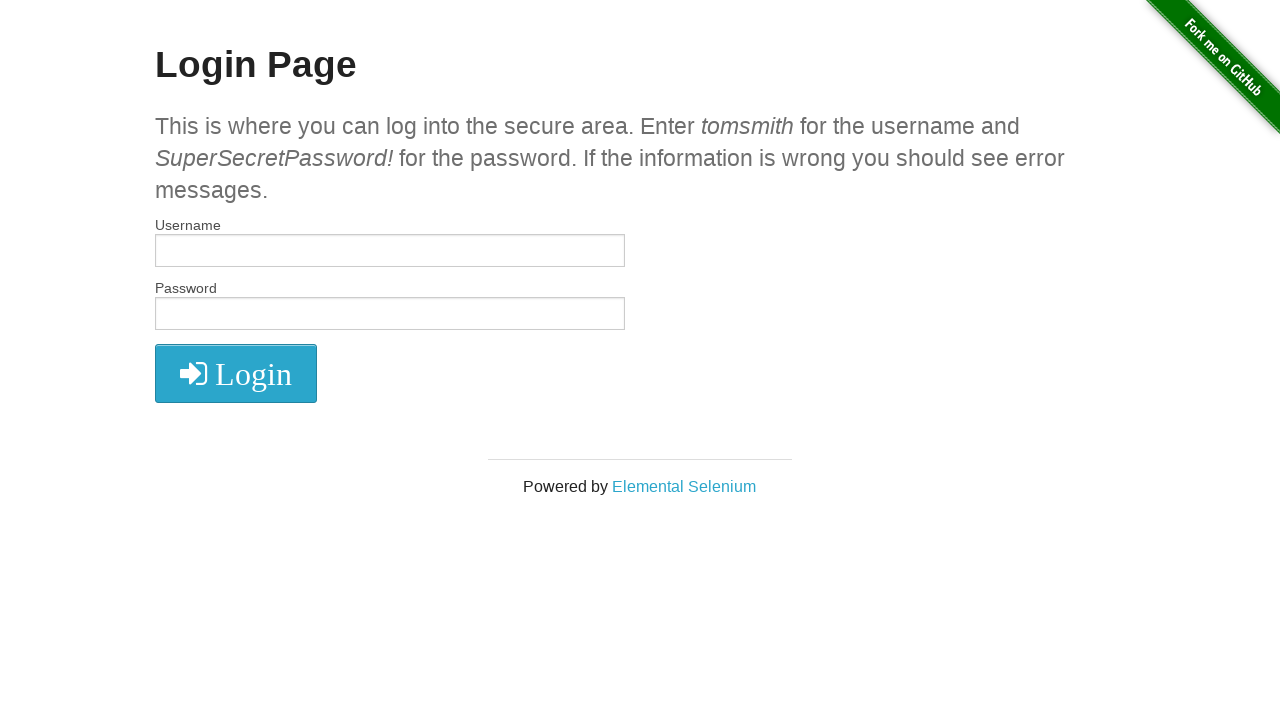

Clicked login button without entering credentials at (236, 373) on .radius
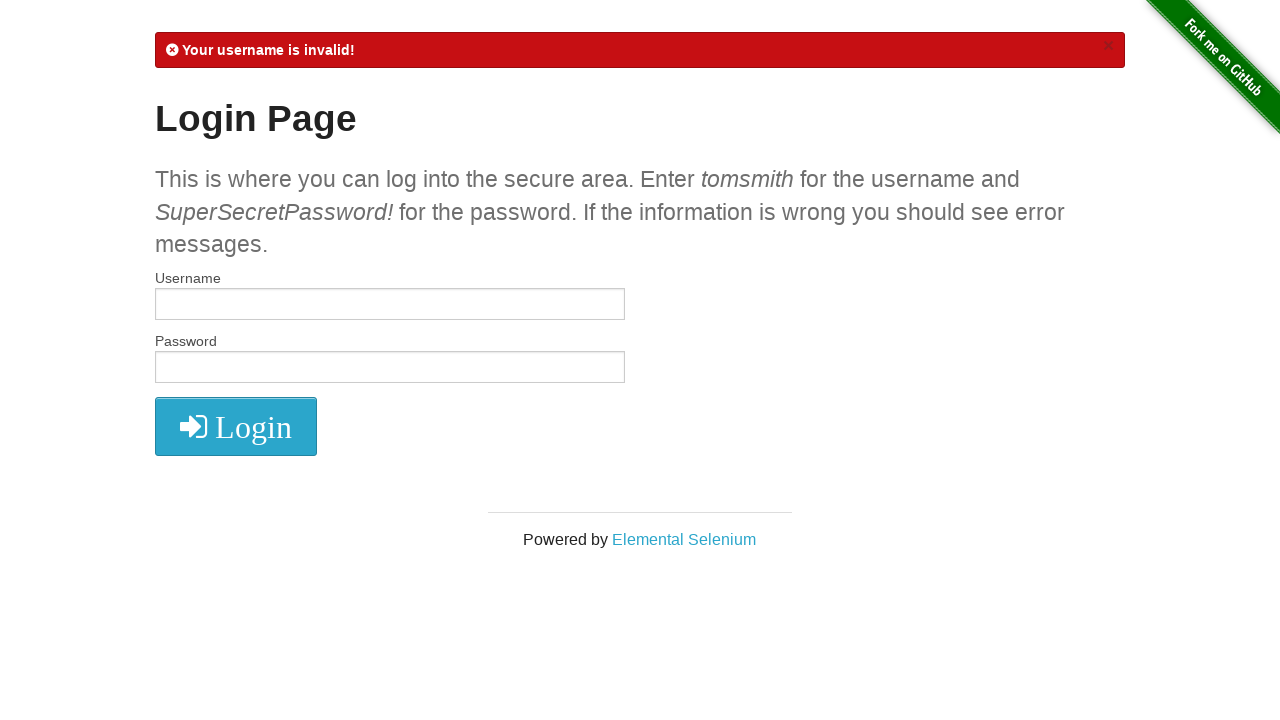

Verified error message is displayed
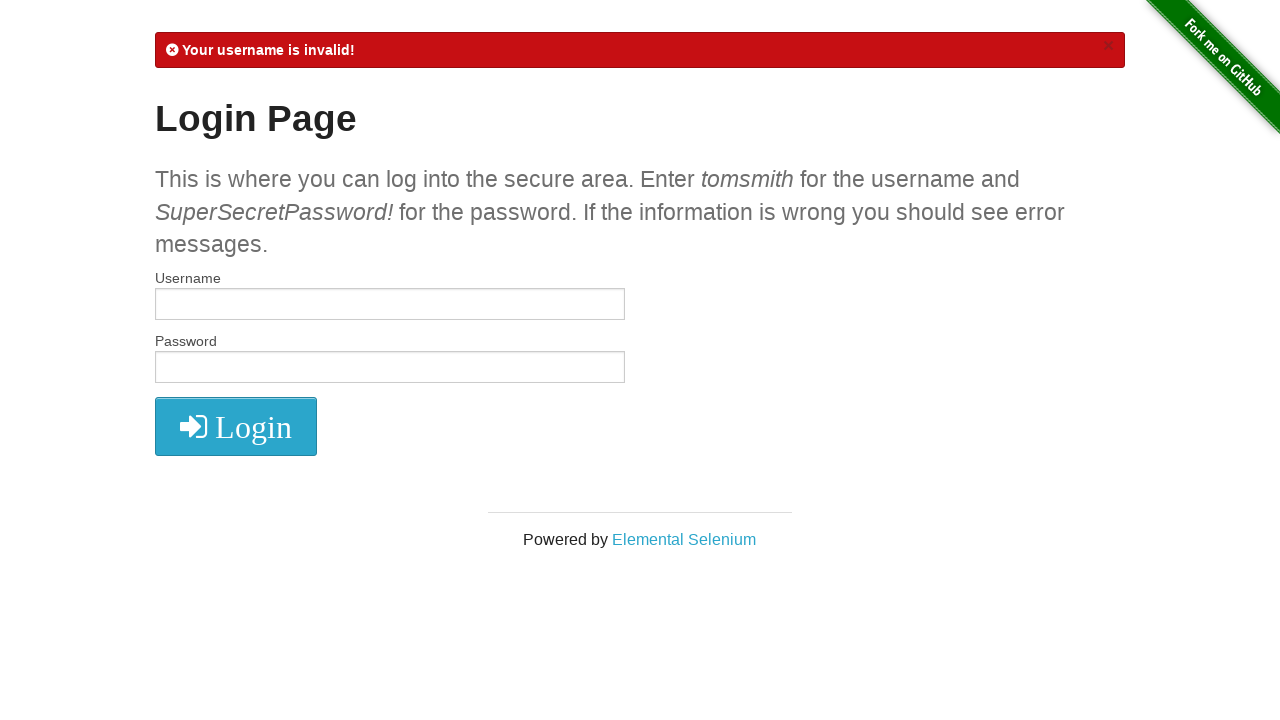

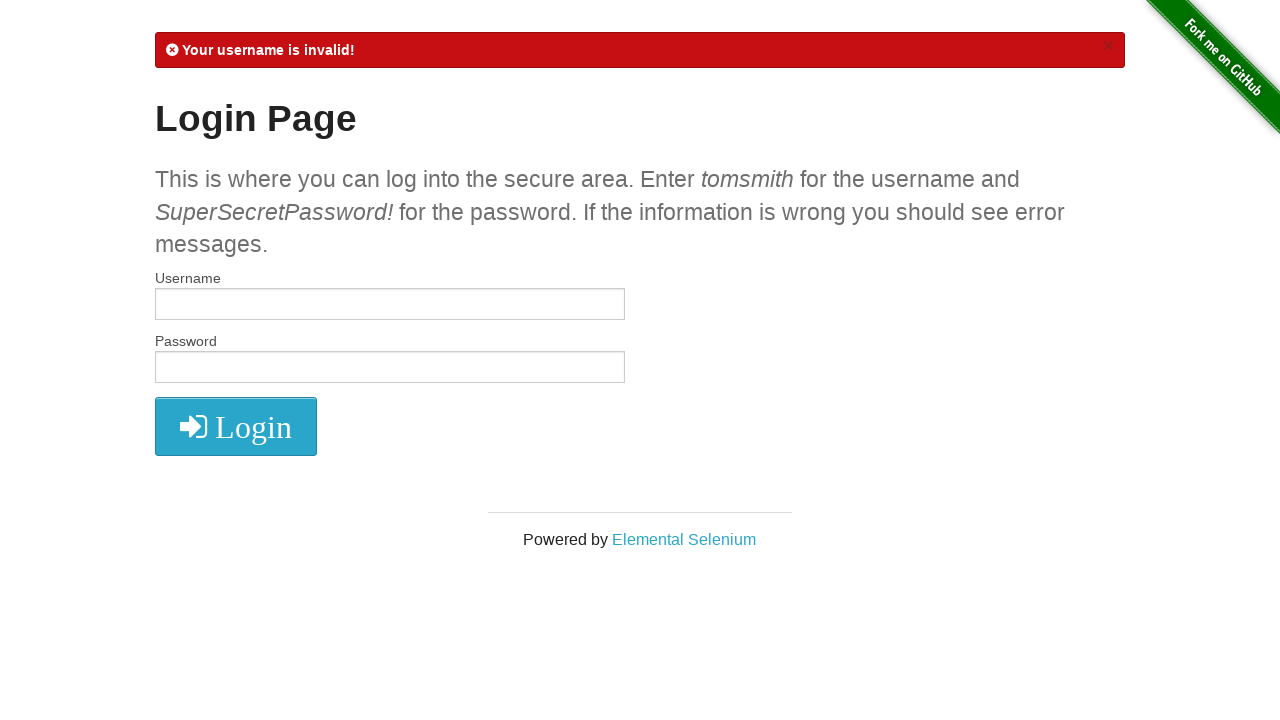